Tests drag and drop functionality by dragging an element to specific coordinates using offset values

Starting URL: https://jqueryui.com/droppable/

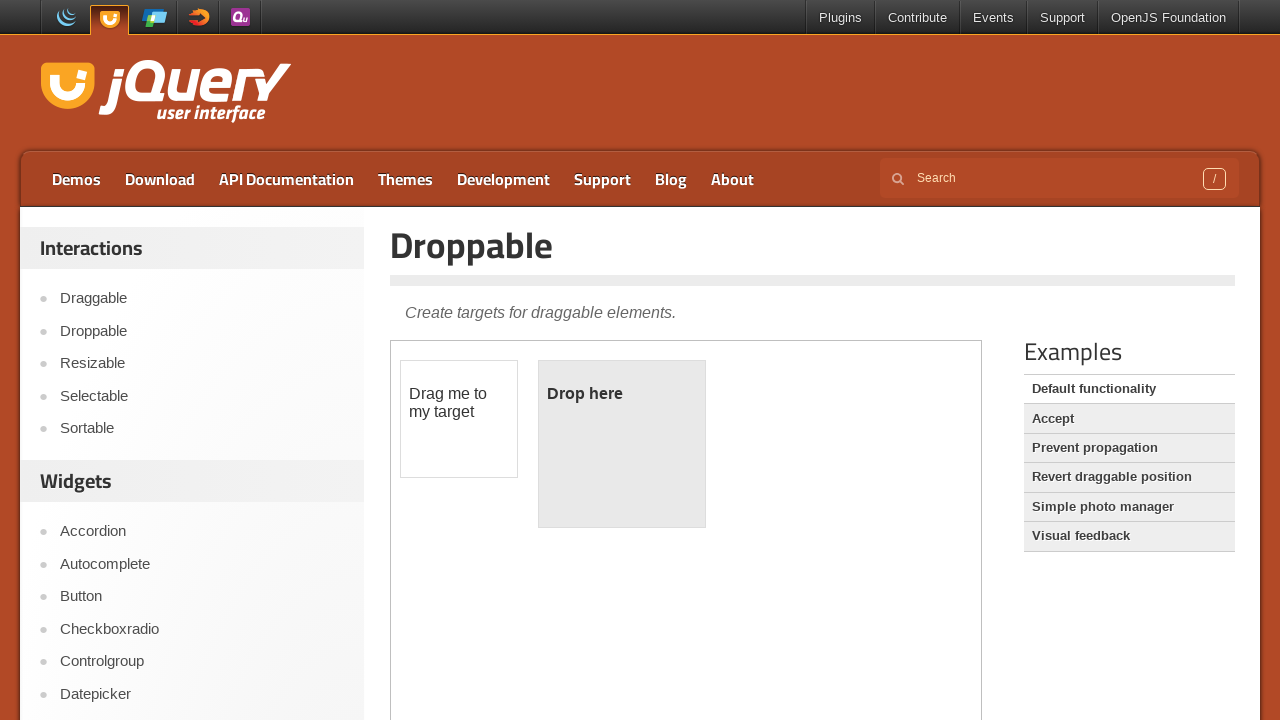

Located the iframe containing the drag and drop demo
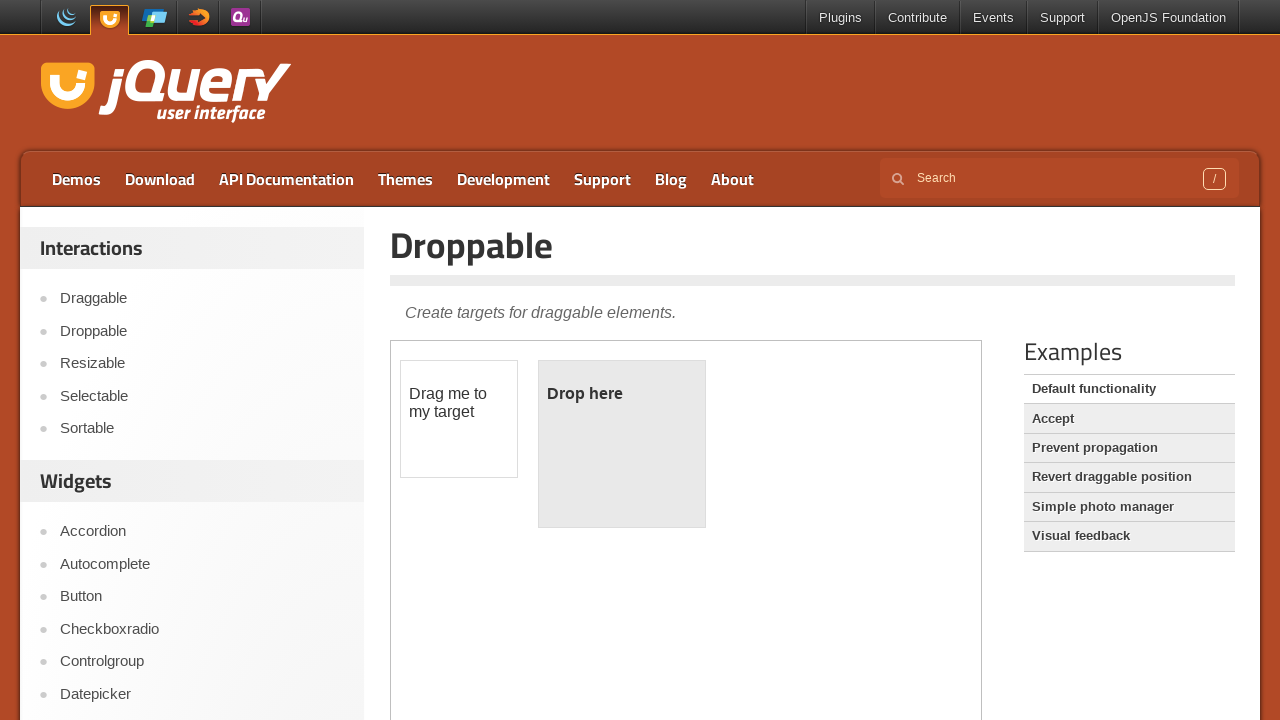

Located the draggable element with ID 'draggable'
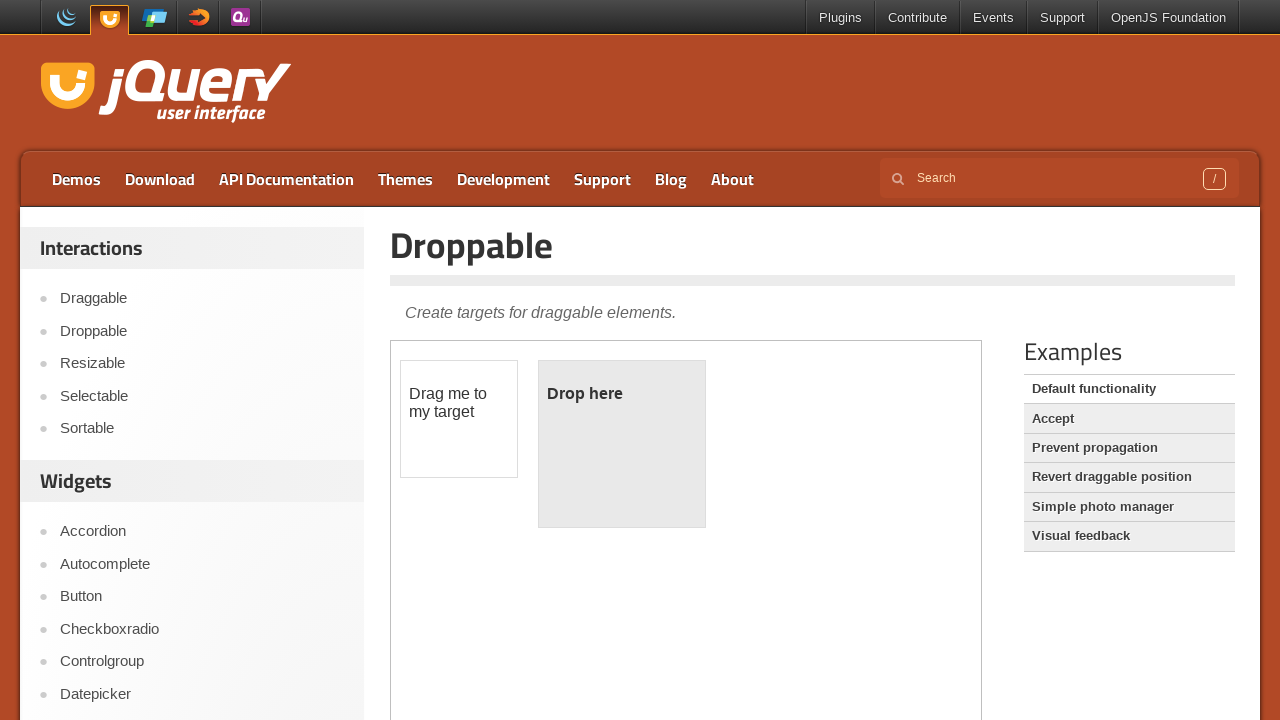

Retrieved bounding box coordinates of the draggable element
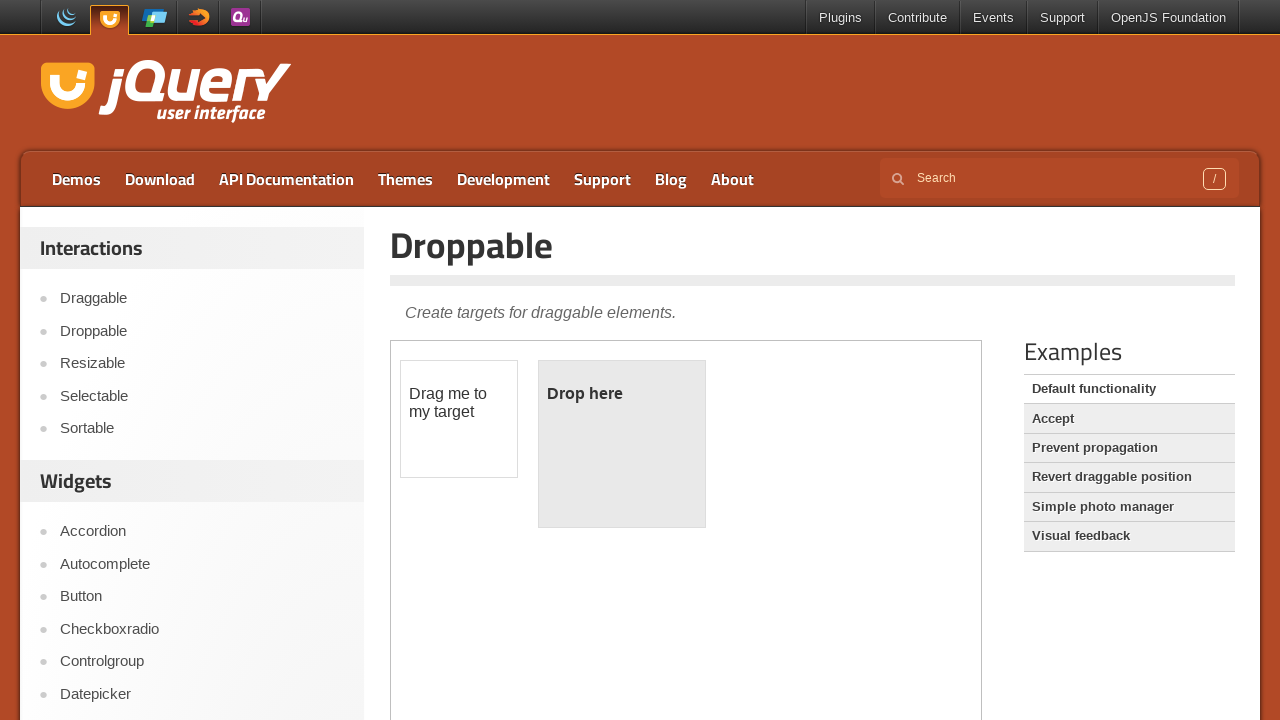

Moved mouse to center of draggable element at (459, 419)
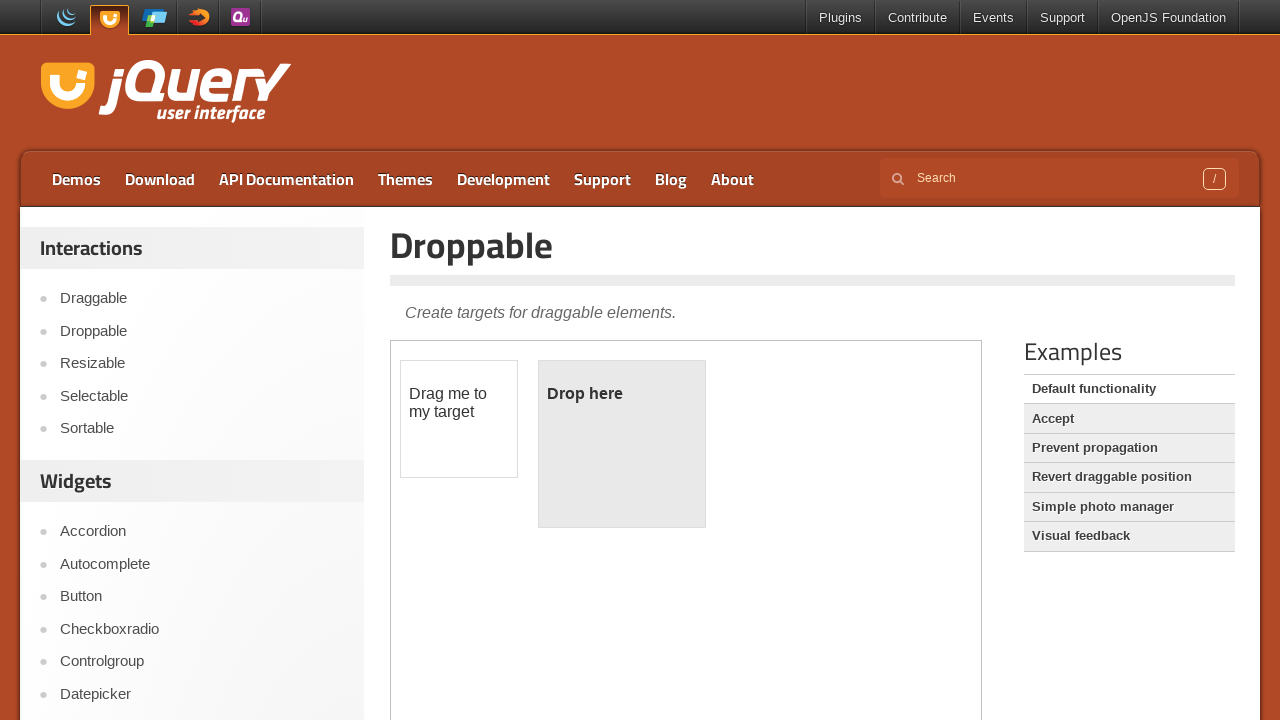

Pressed mouse button down to start drag at (459, 419)
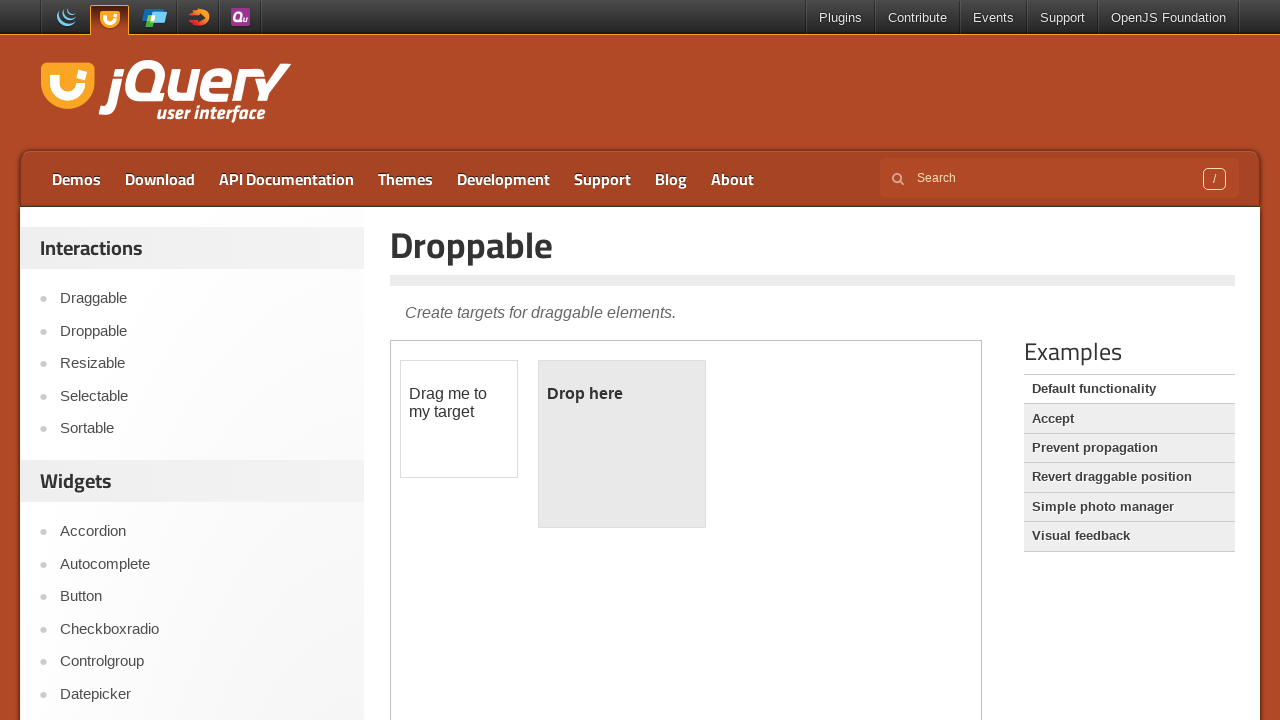

Dragged element by offset (84, 28) pixels to new position at (543, 447)
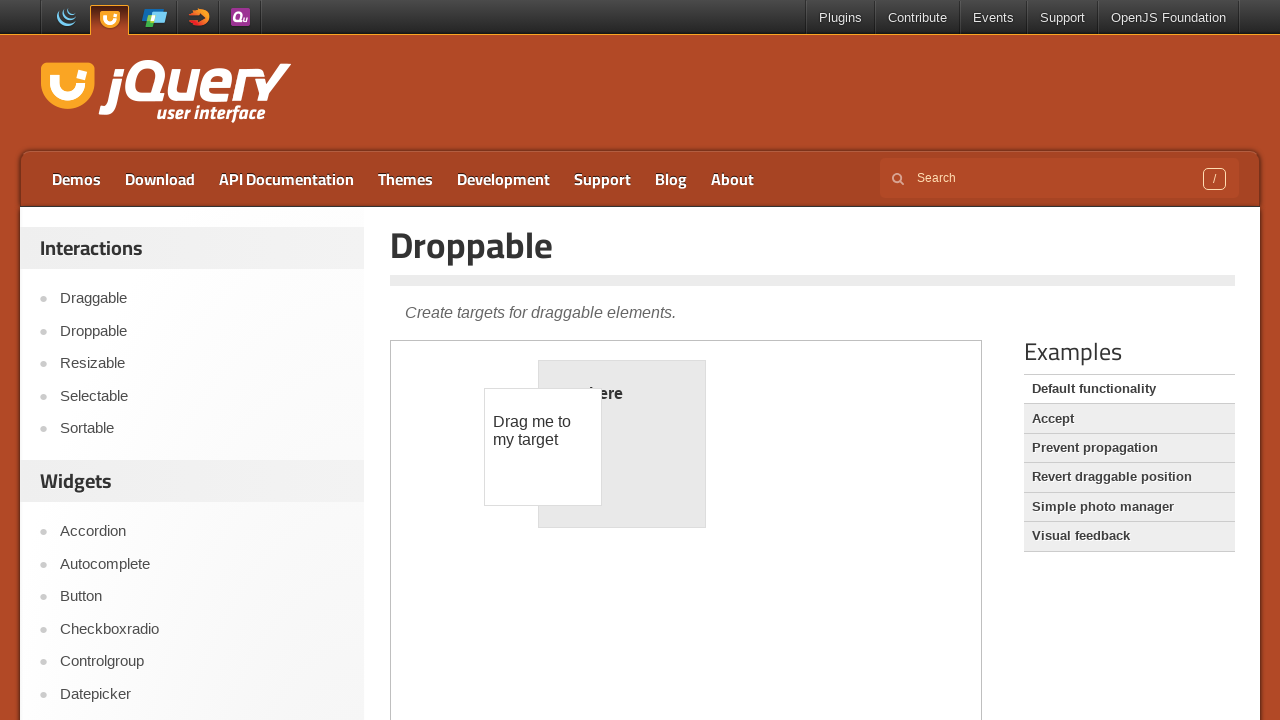

Released mouse button to complete drag and drop at (543, 447)
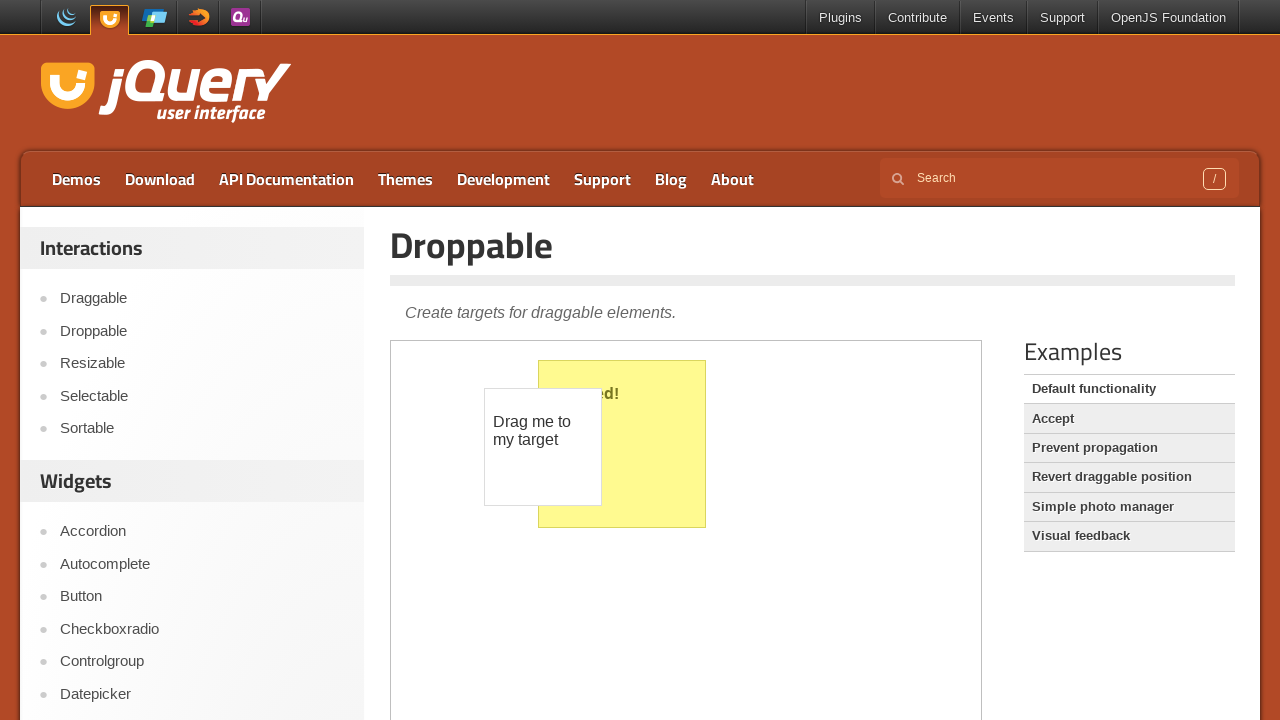

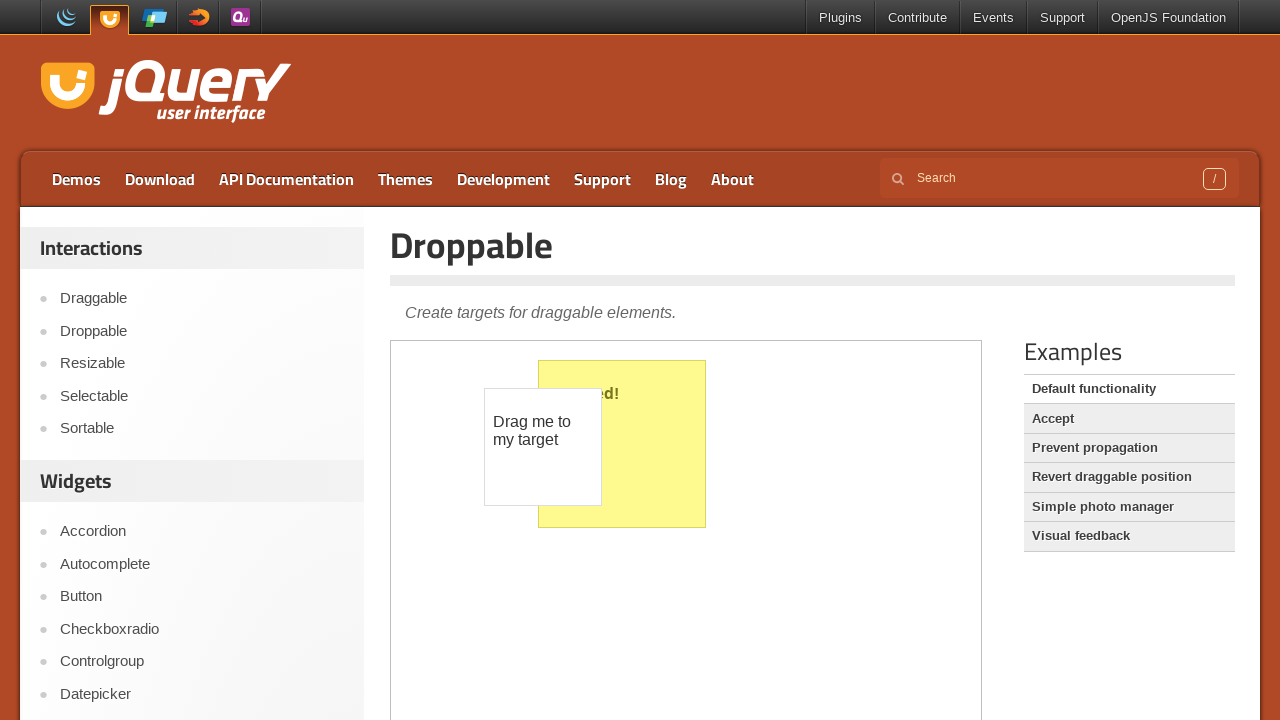